Tests drag and drop functionality by clicking on "Drag Position" link and dragging mobile and laptop chargers to their respective accessory categories

Starting URL: https://demoapps.qspiders.com/ui/dragDrop

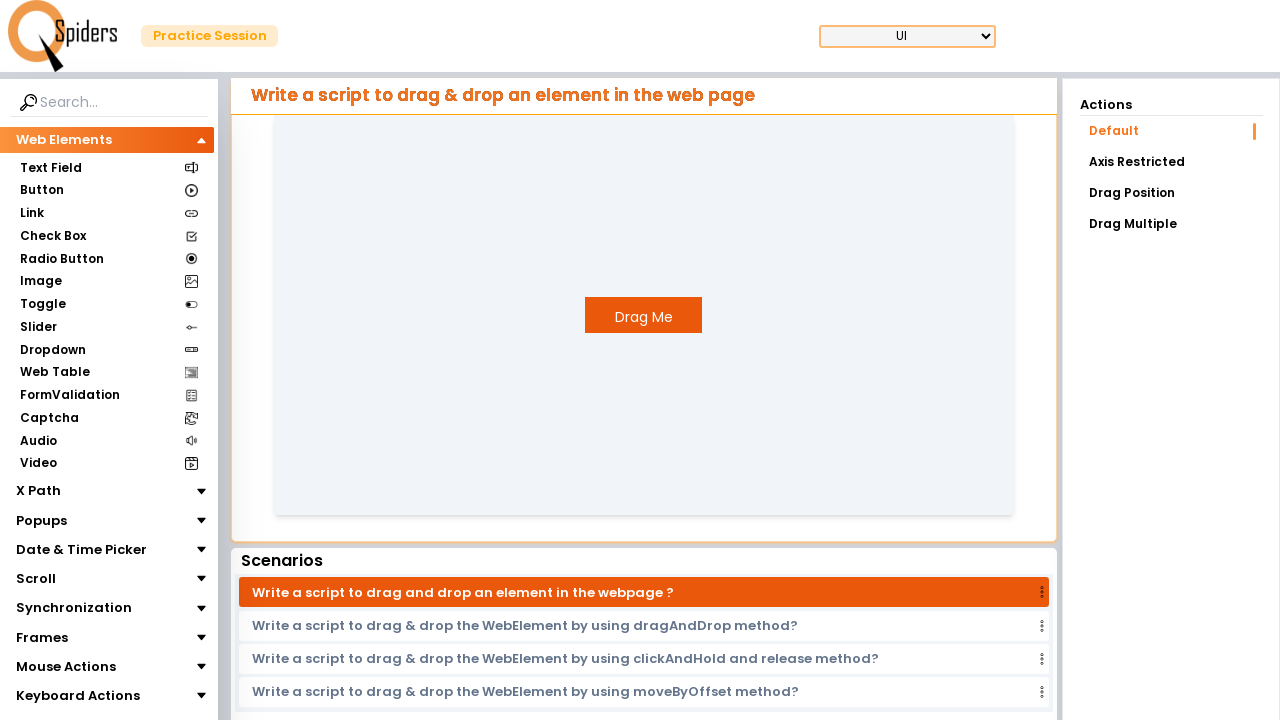

Clicked on 'Drag Position' link at (1171, 193) on xpath=//a[text()='Drag Position']
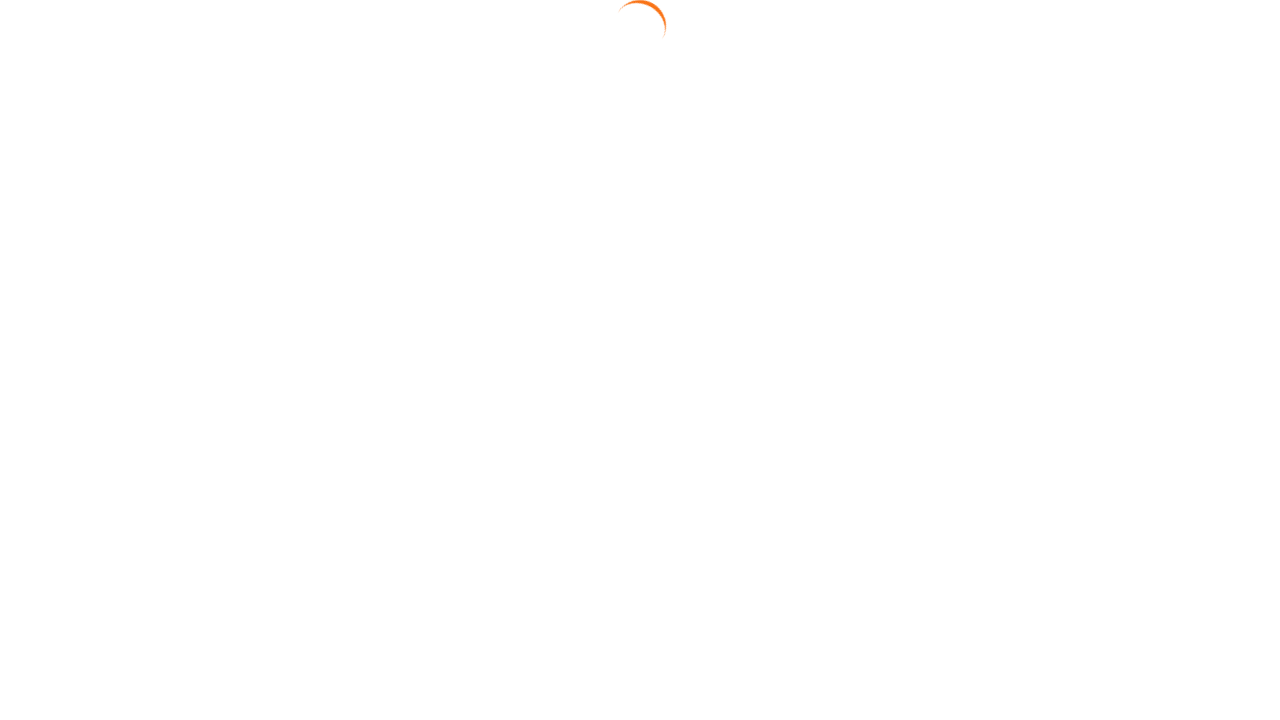

Drag elements loaded and became available
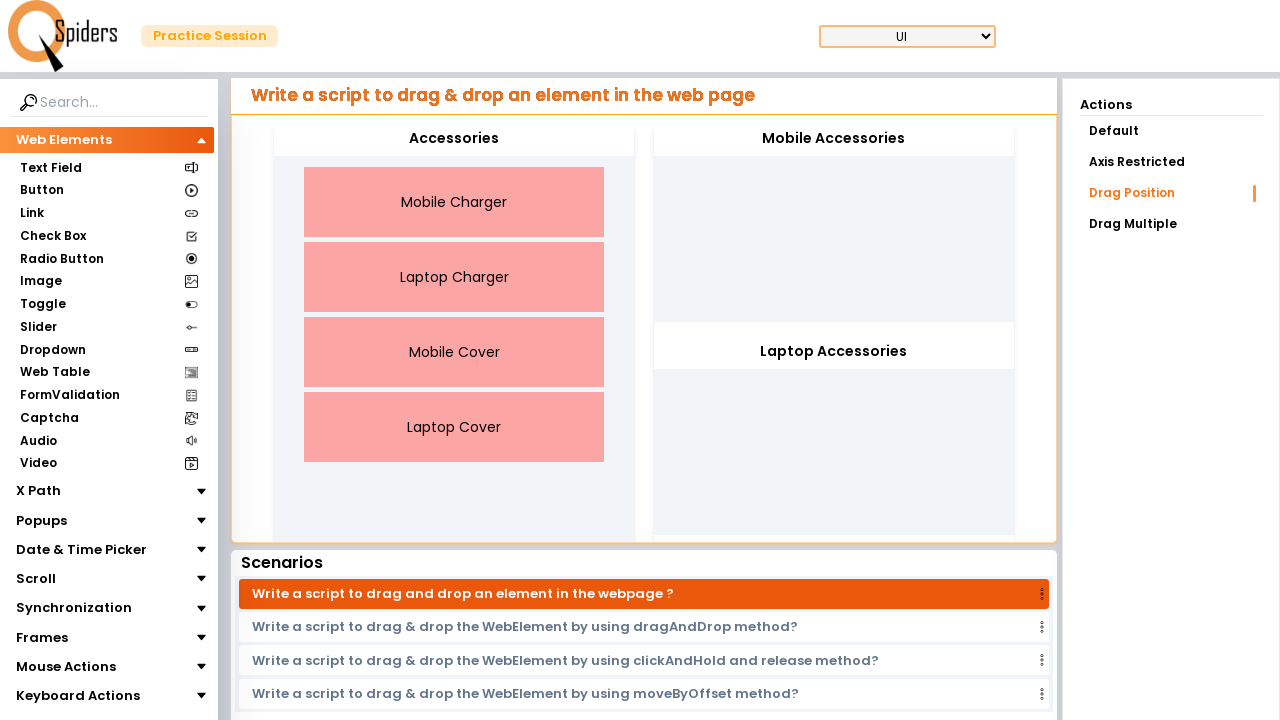

Located Mobile Charger source element
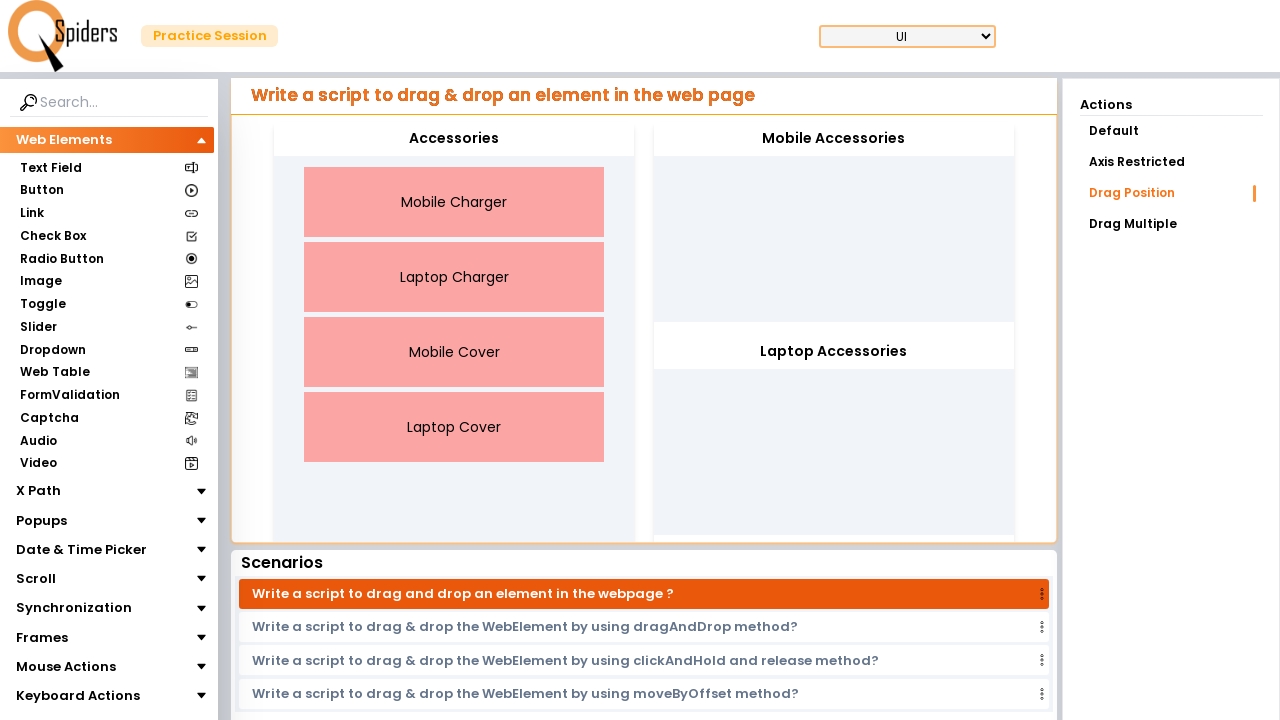

Located Mobile Accessories destination element
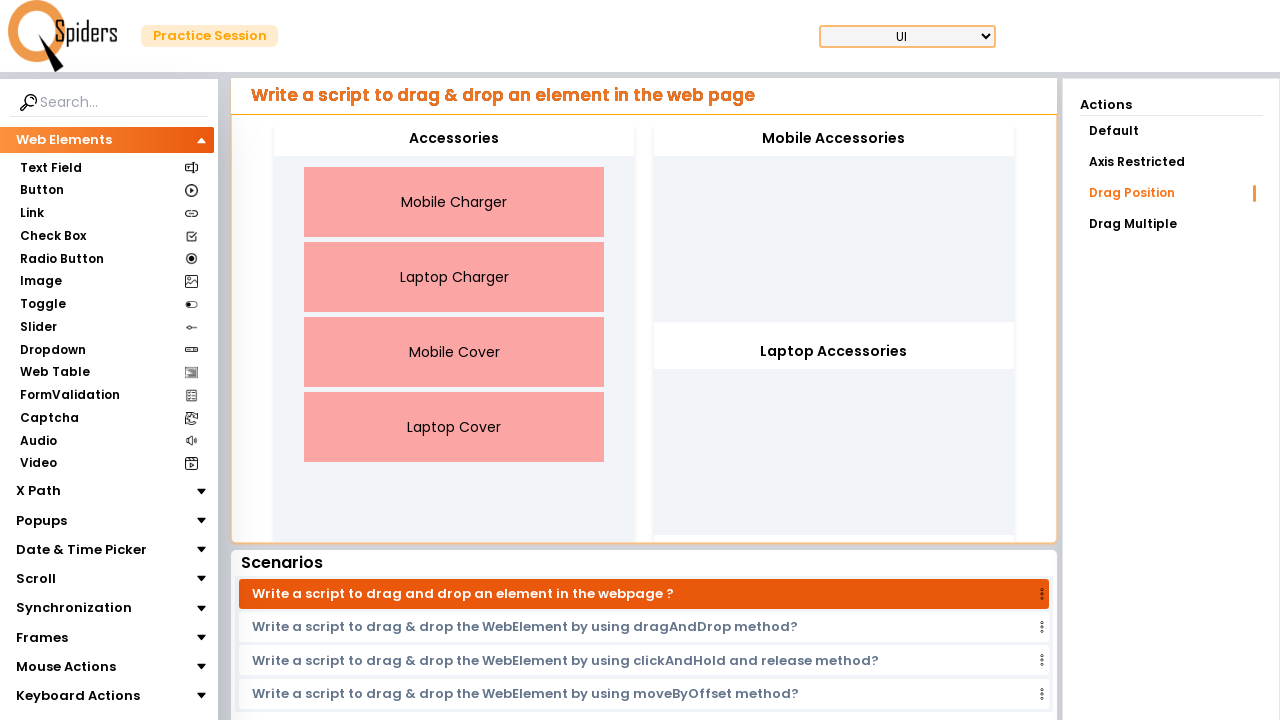

Located Laptop Charger source element
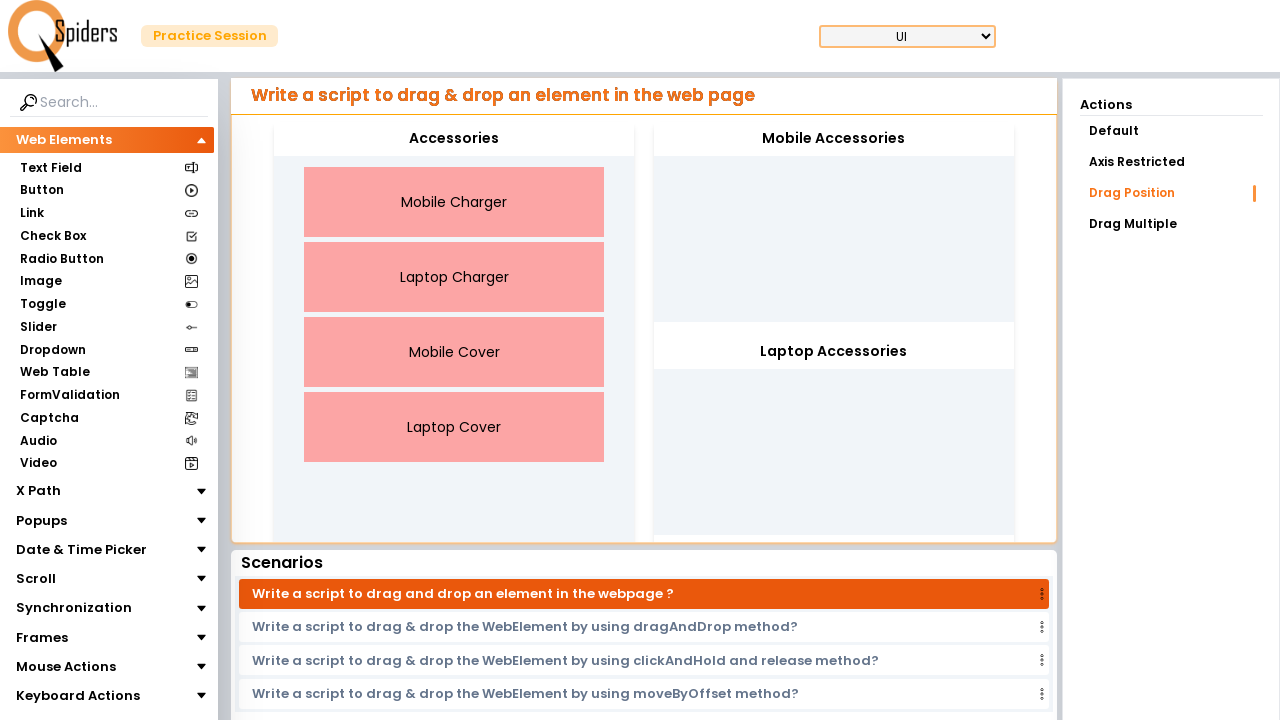

Located Laptop Accessories destination element
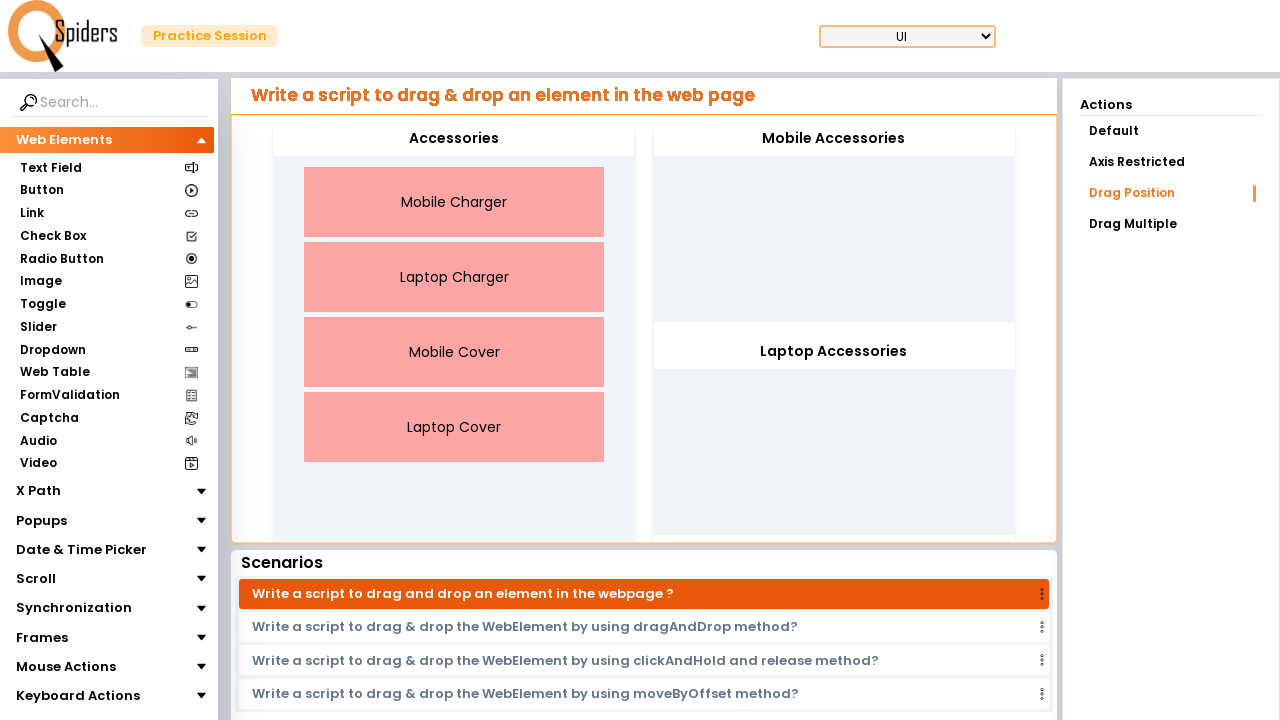

Dragged Mobile Charger to Mobile Accessories category at (834, 139)
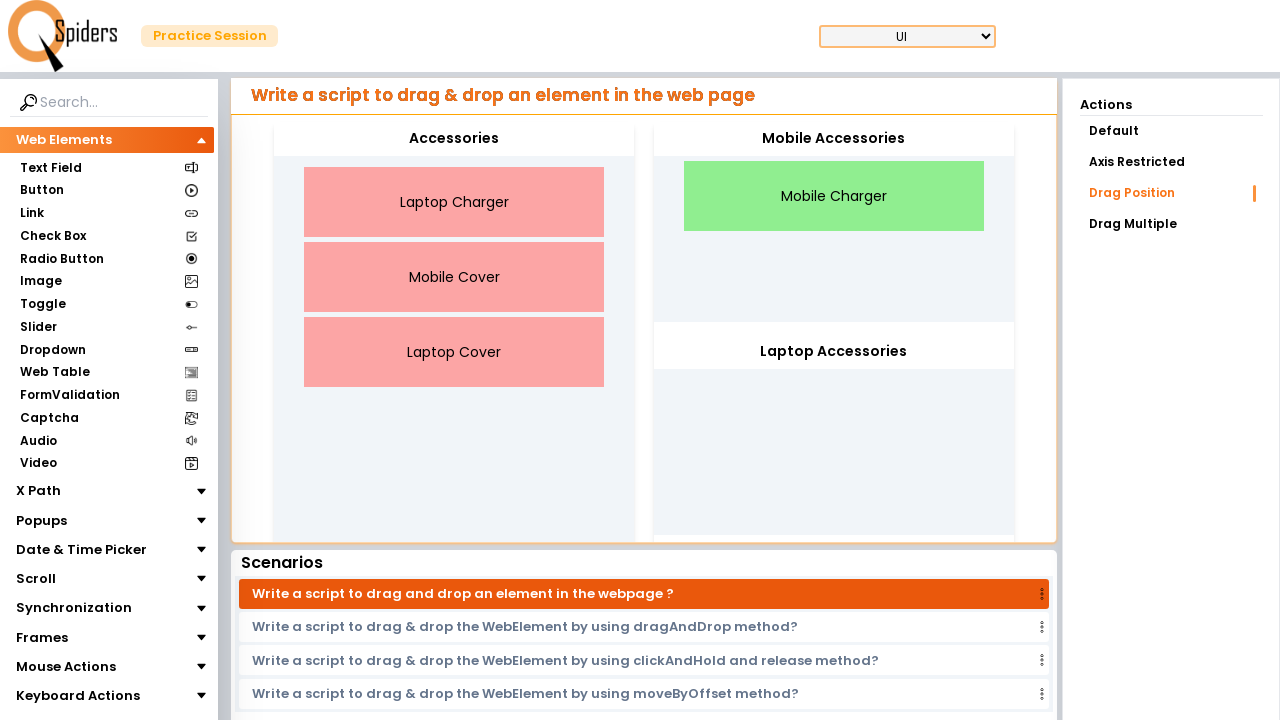

Waited 4 seconds between drag operations
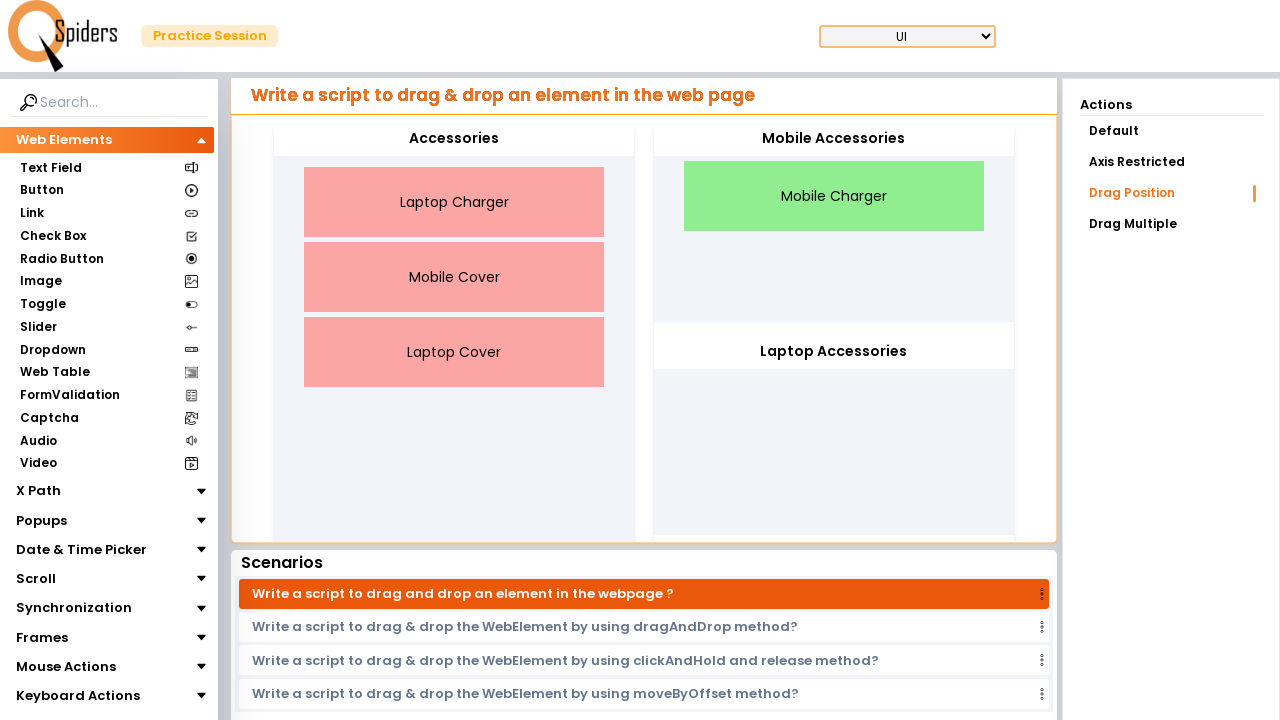

Dragged Laptop Charger to Laptop Accessories category at (834, 352)
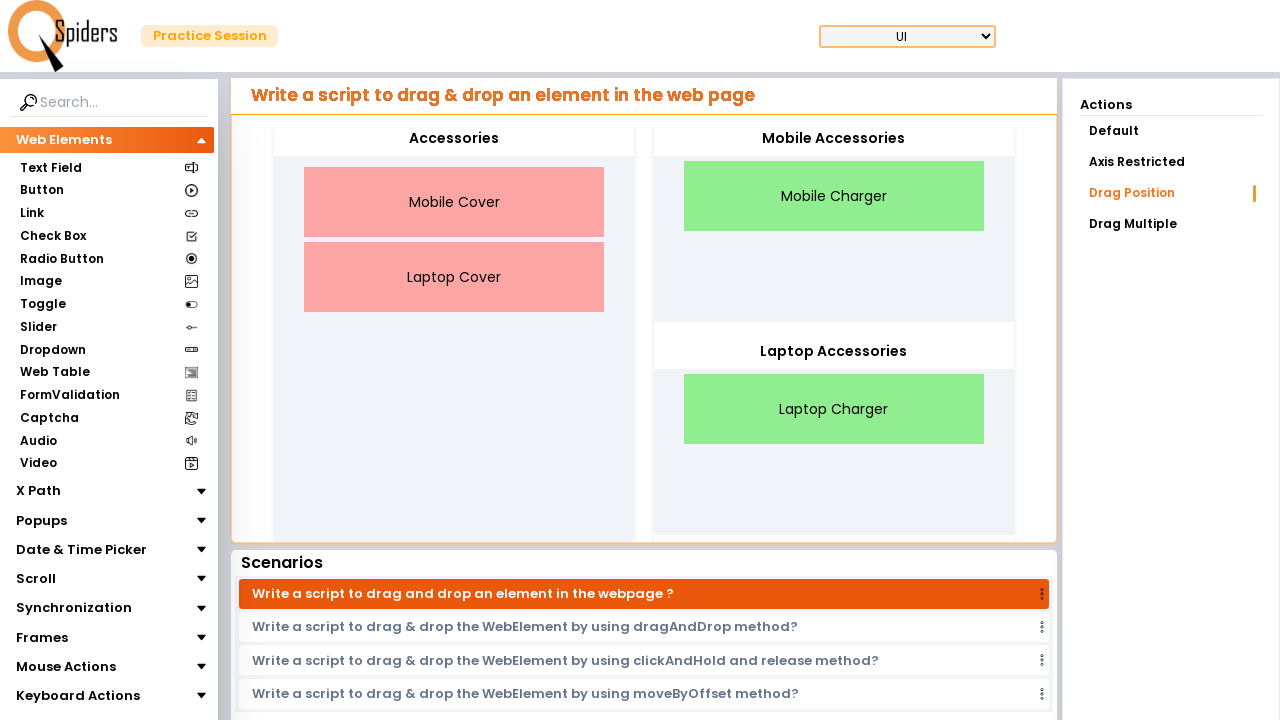

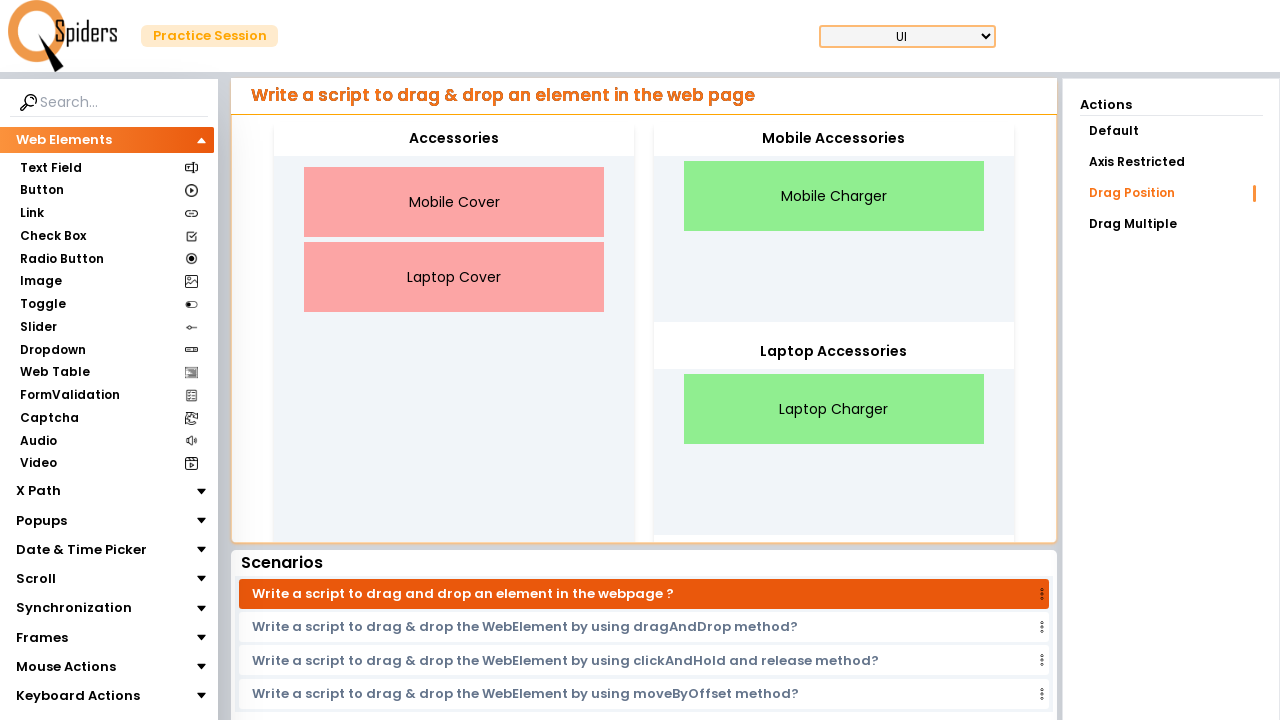